Tests the triangle calculator with four values provided (default angle C + side c) and verifies "4 values" error

Starting URL: https://www.calculator.net/triangle-calculator.html

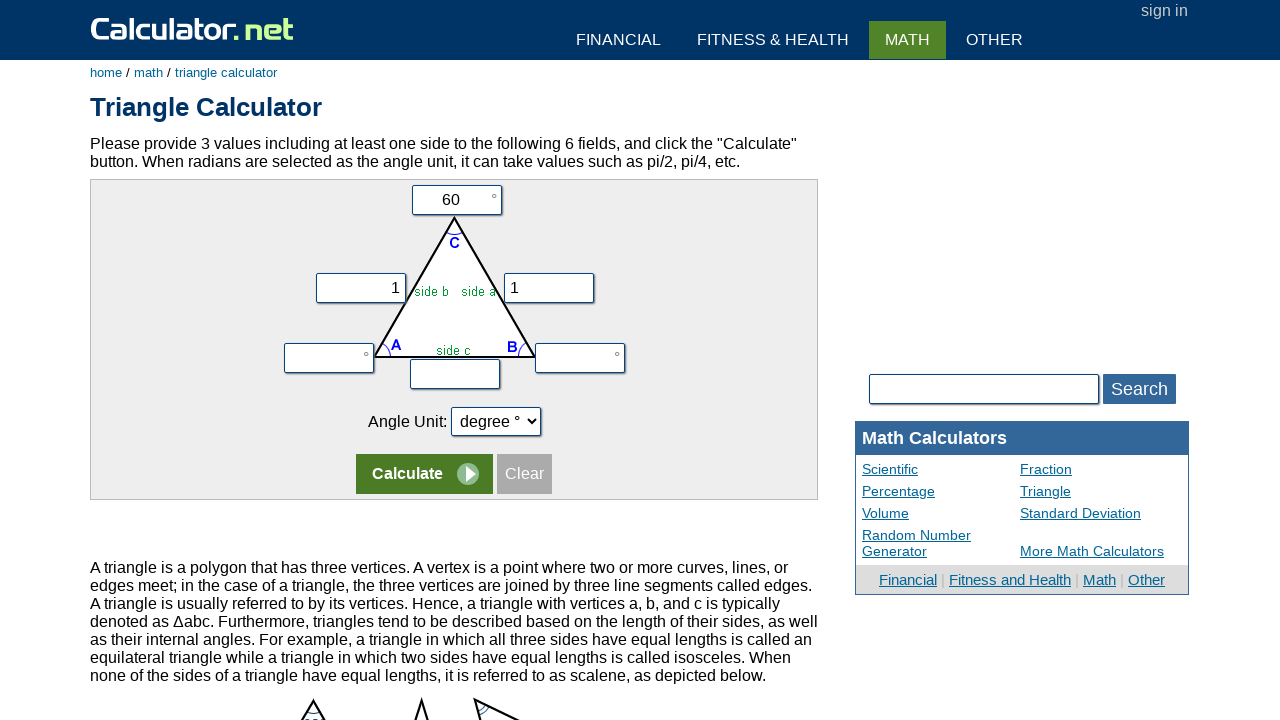

Clicked on side c input field at (455, 374) on input[name='vz']
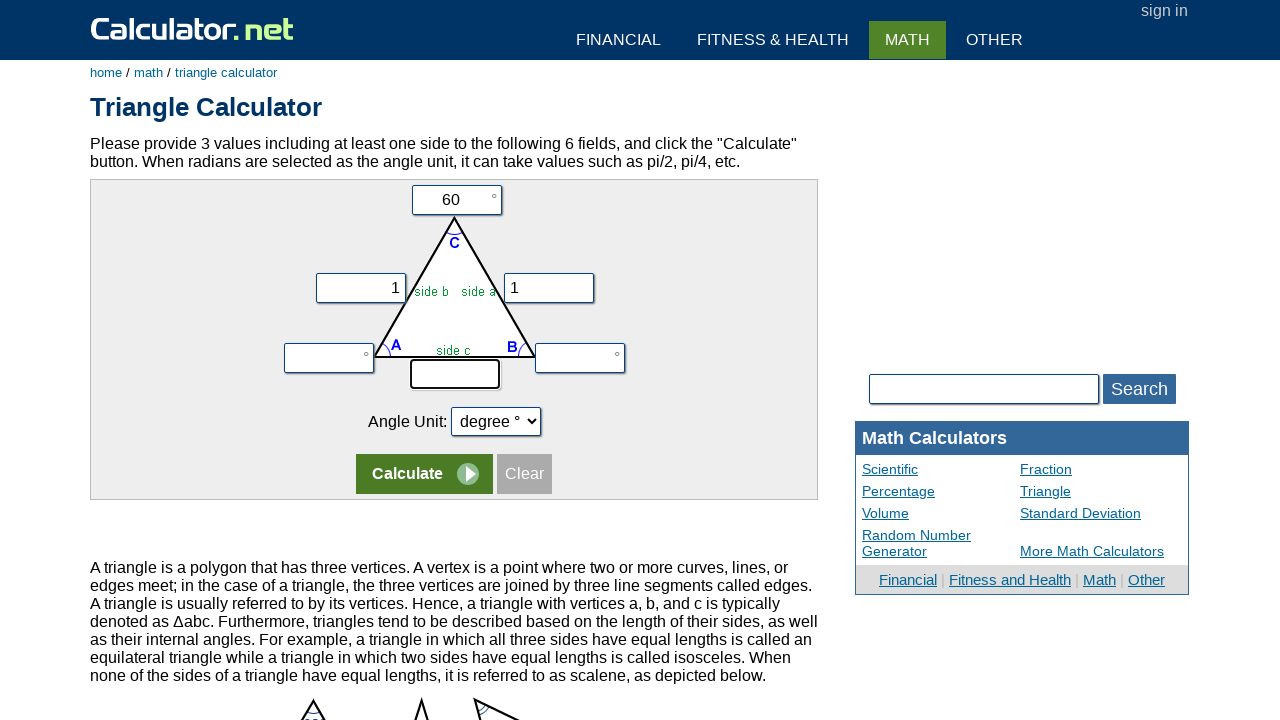

Filled side c with value 1 on input[name='vz']
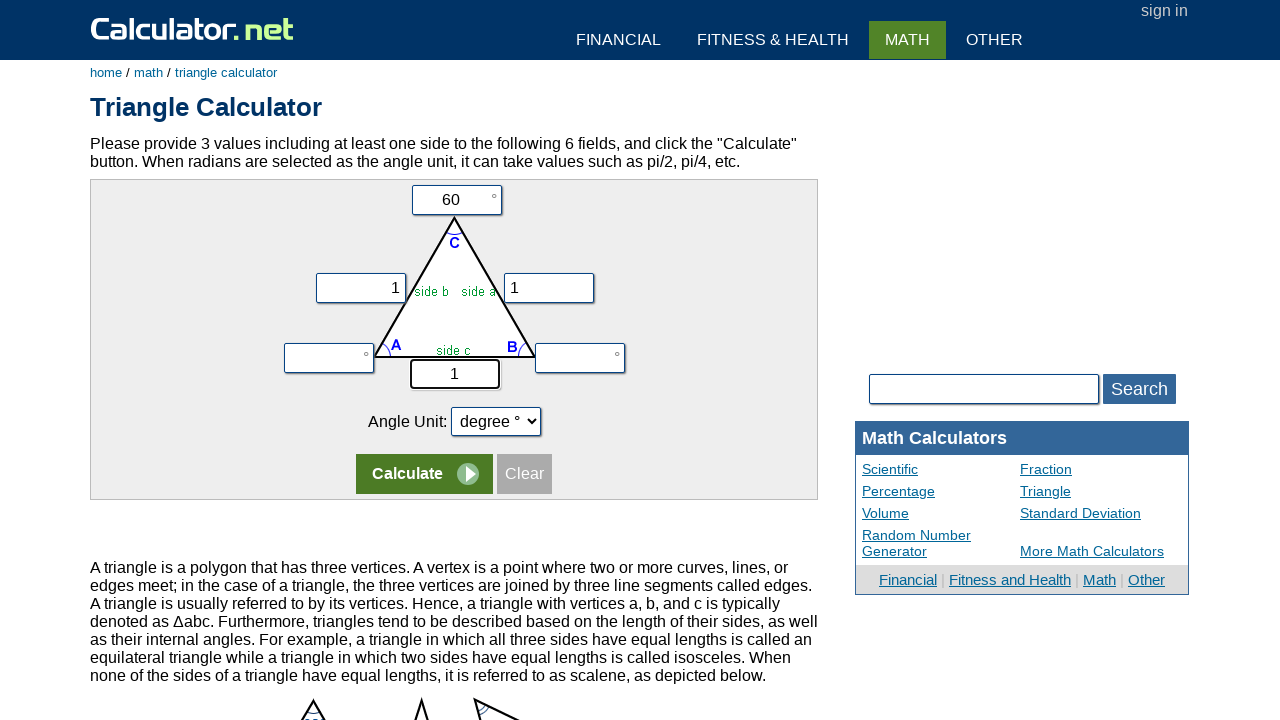

Clicked calculate button at (424, 474) on tr:nth-child(5) input
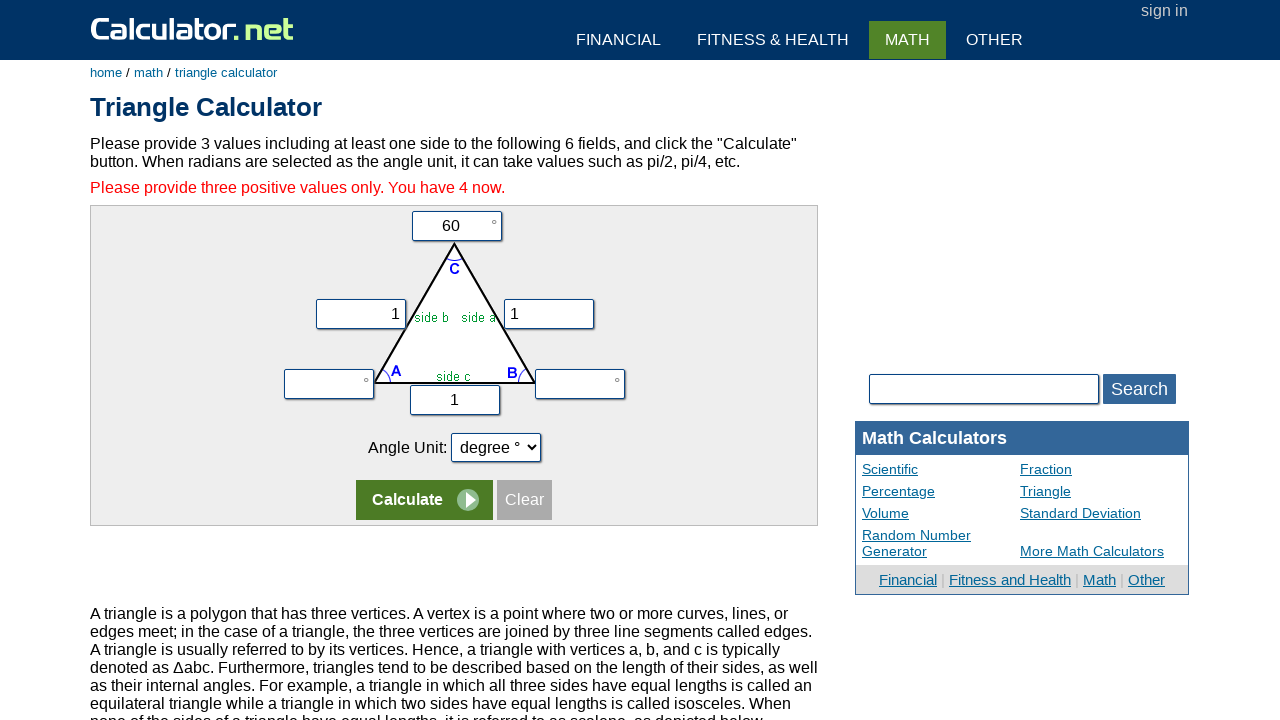

Error message appeared indicating 4 values provided
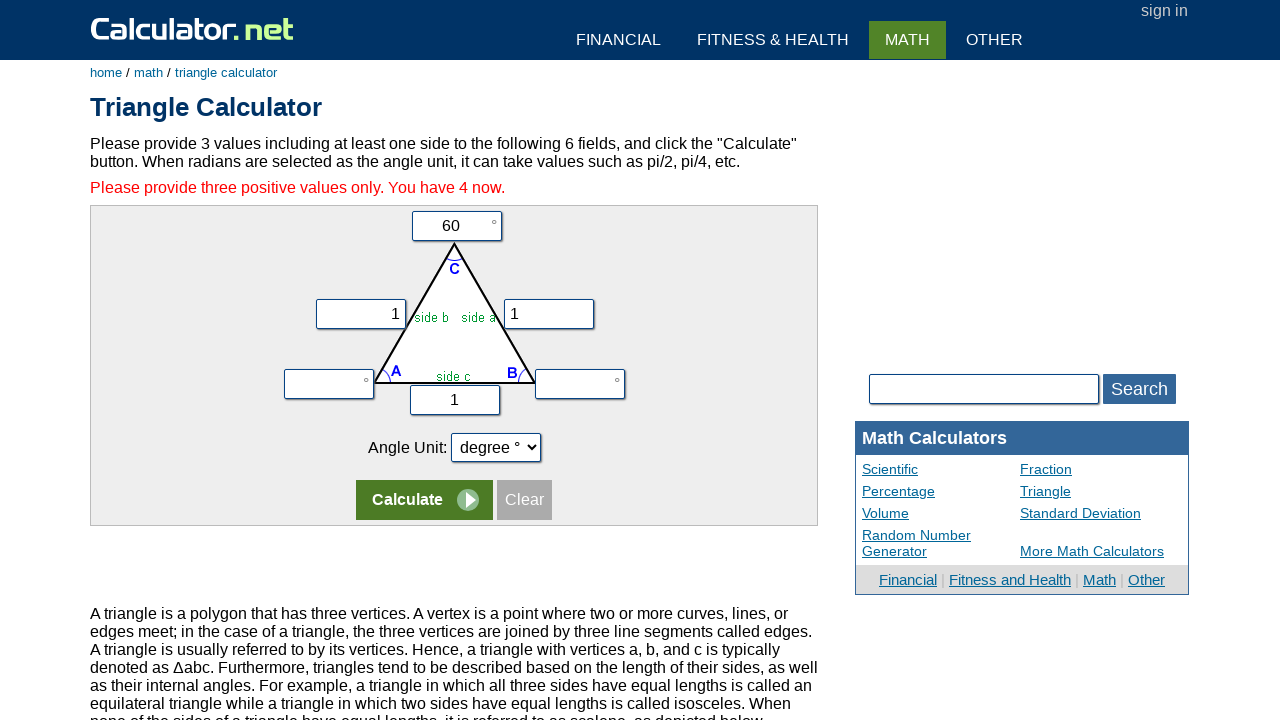

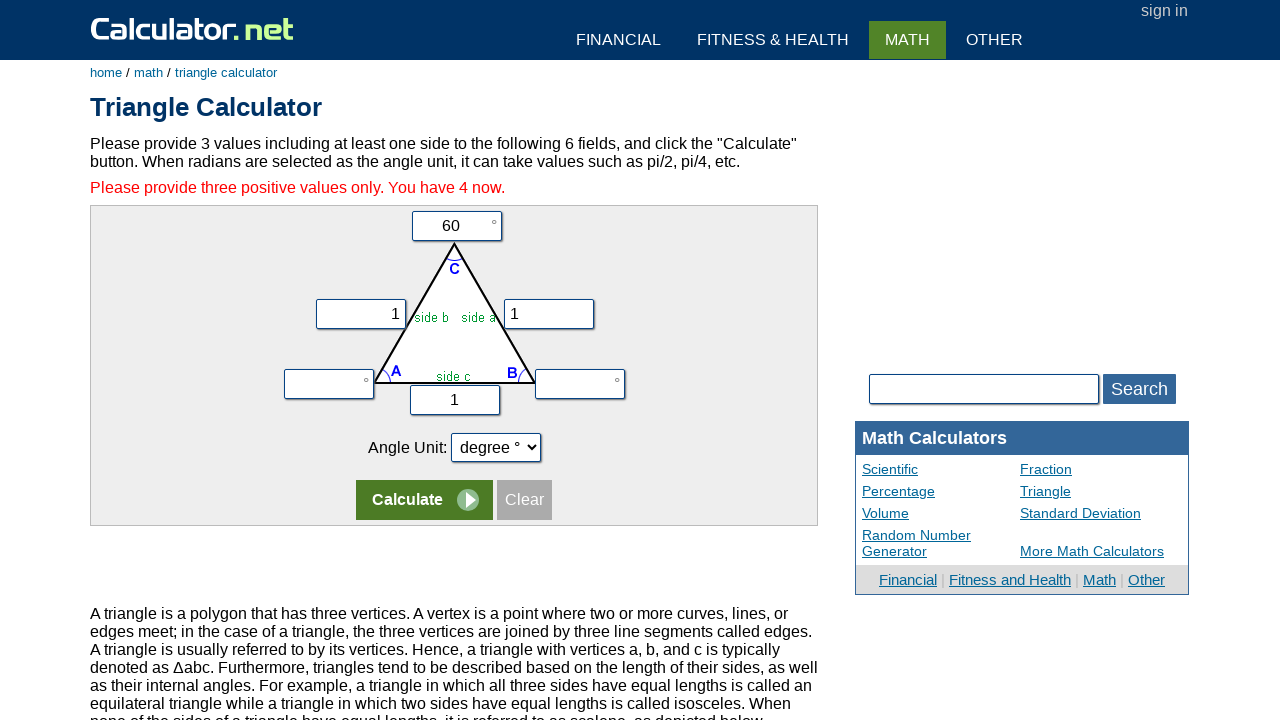